Waits for a price to reach $100, then solves a mathematical problem by calculating ln(abs(12*sin(x))) and submitting the answer

Starting URL: http://suninjuly.github.io/explicit_wait2.html

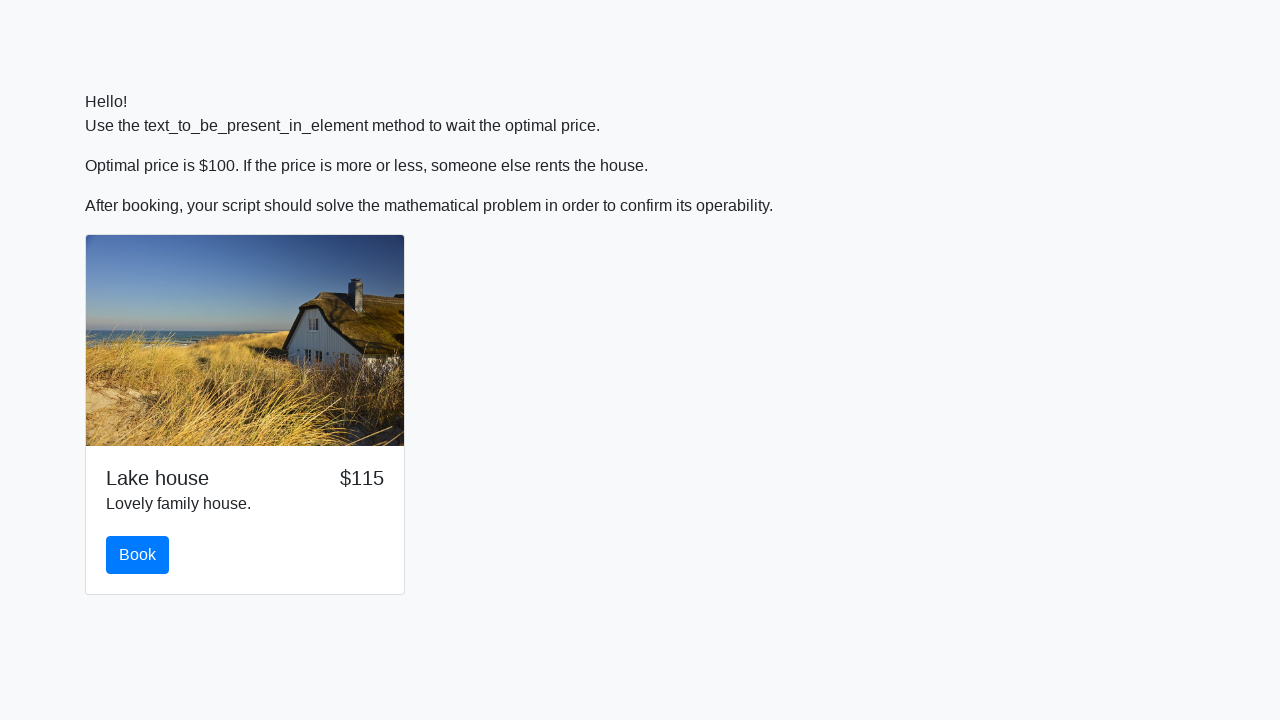

Waited for price to reach $100
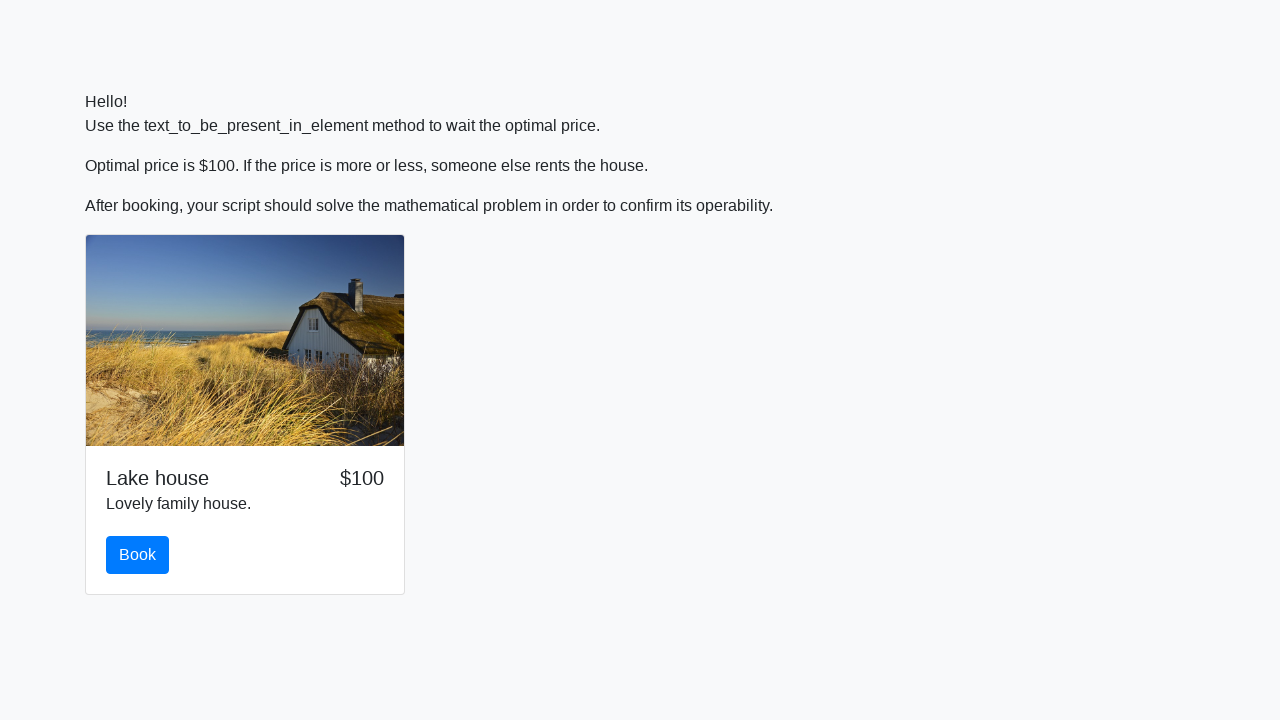

Clicked the book button after price reached $100 at (138, 555) on #book
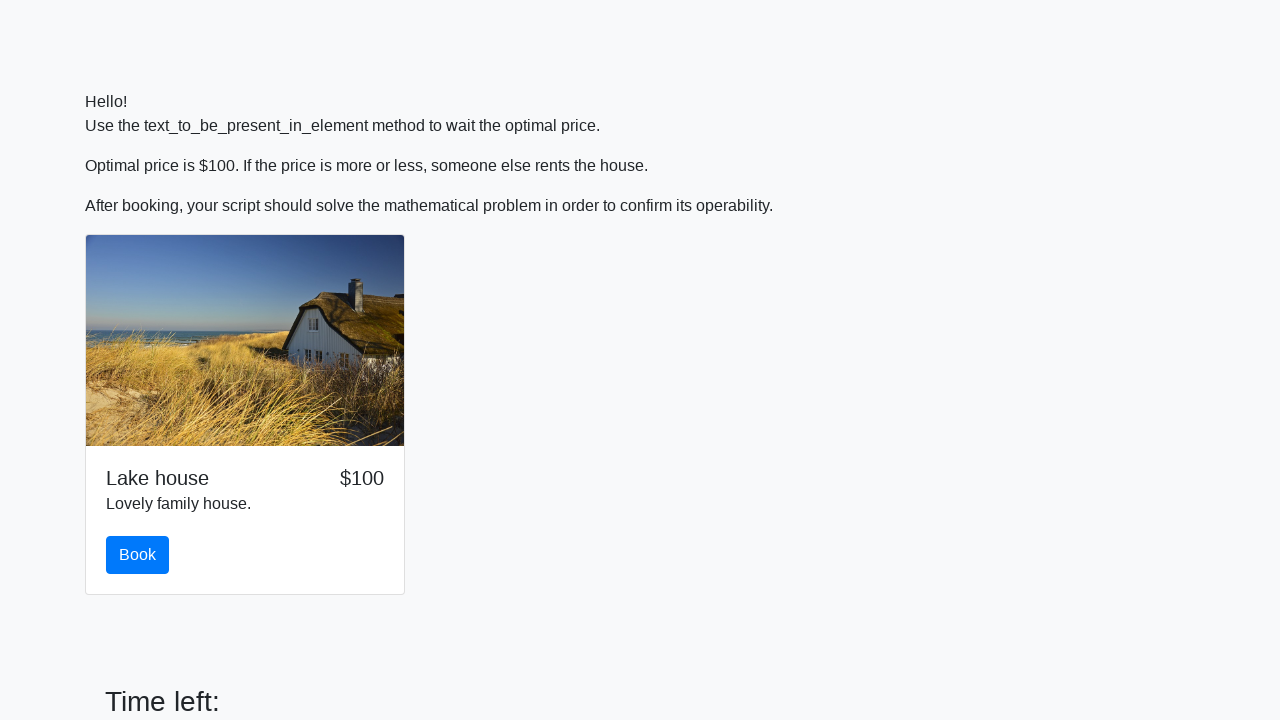

Retrieved input value: 491
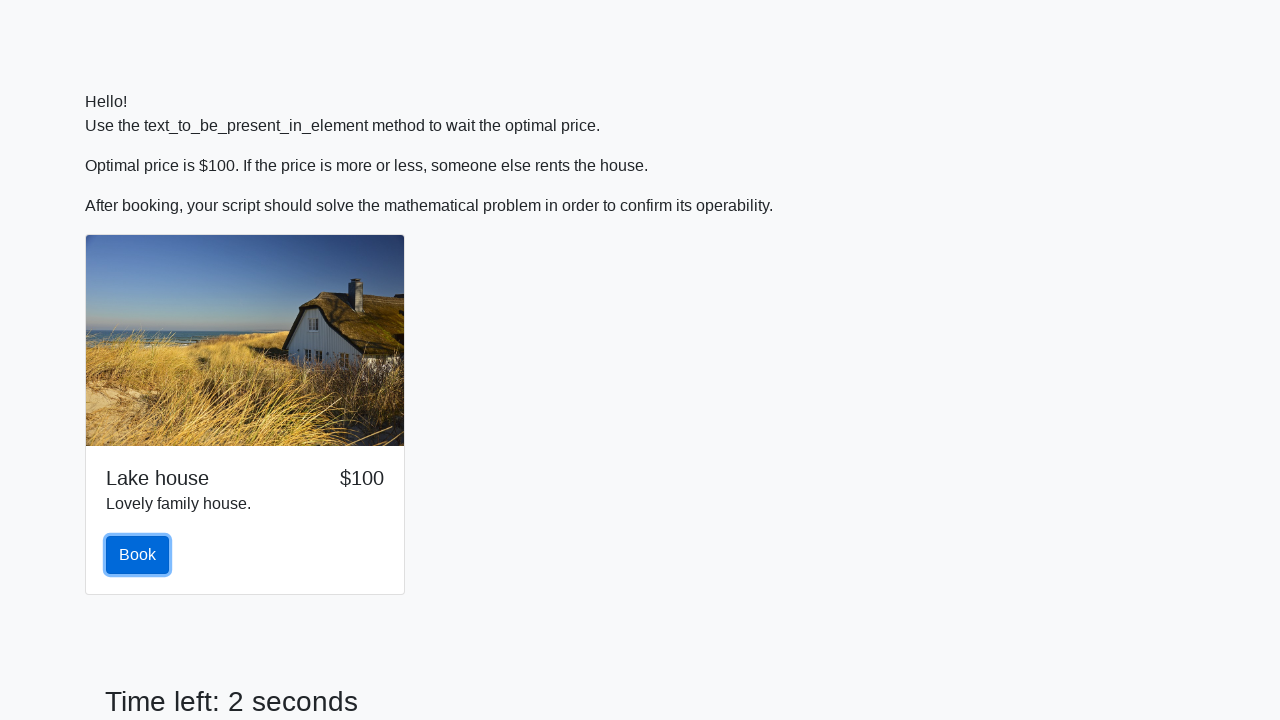

Calculated result using ln(abs(12*sin(x))): 2.249755888627998
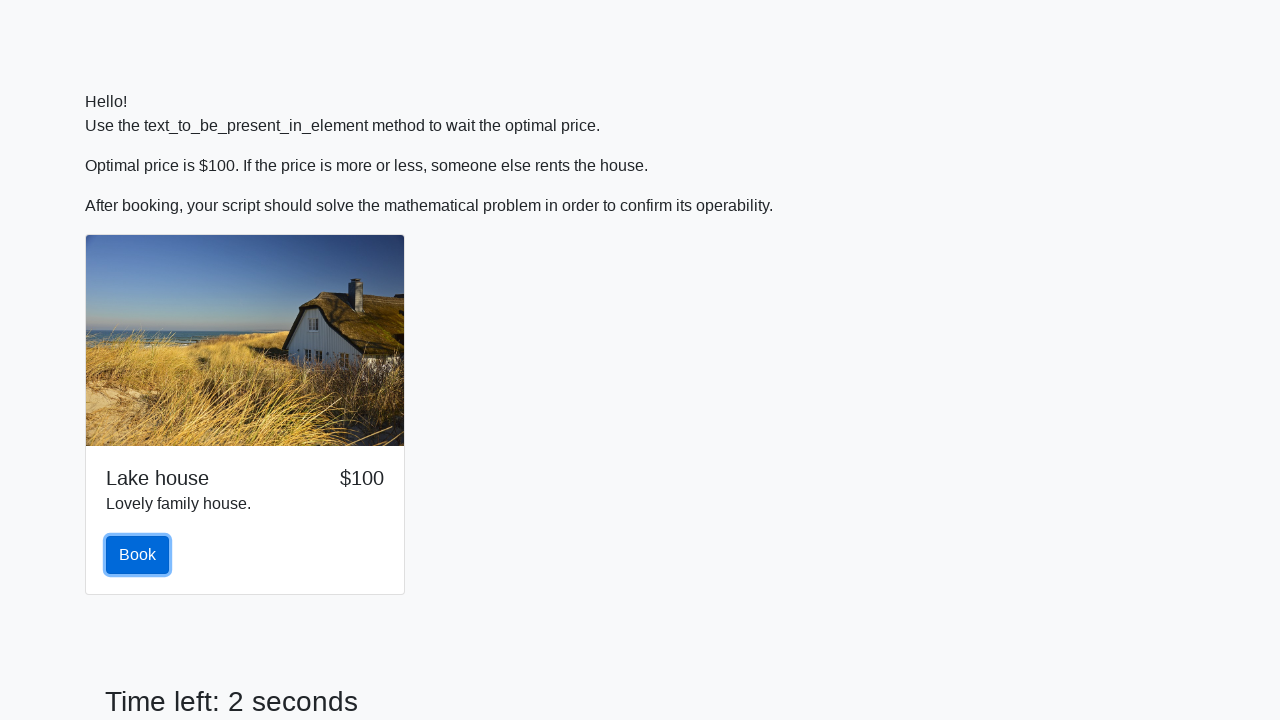

Filled answer field with calculated value: 2.249755888627998 on #answer
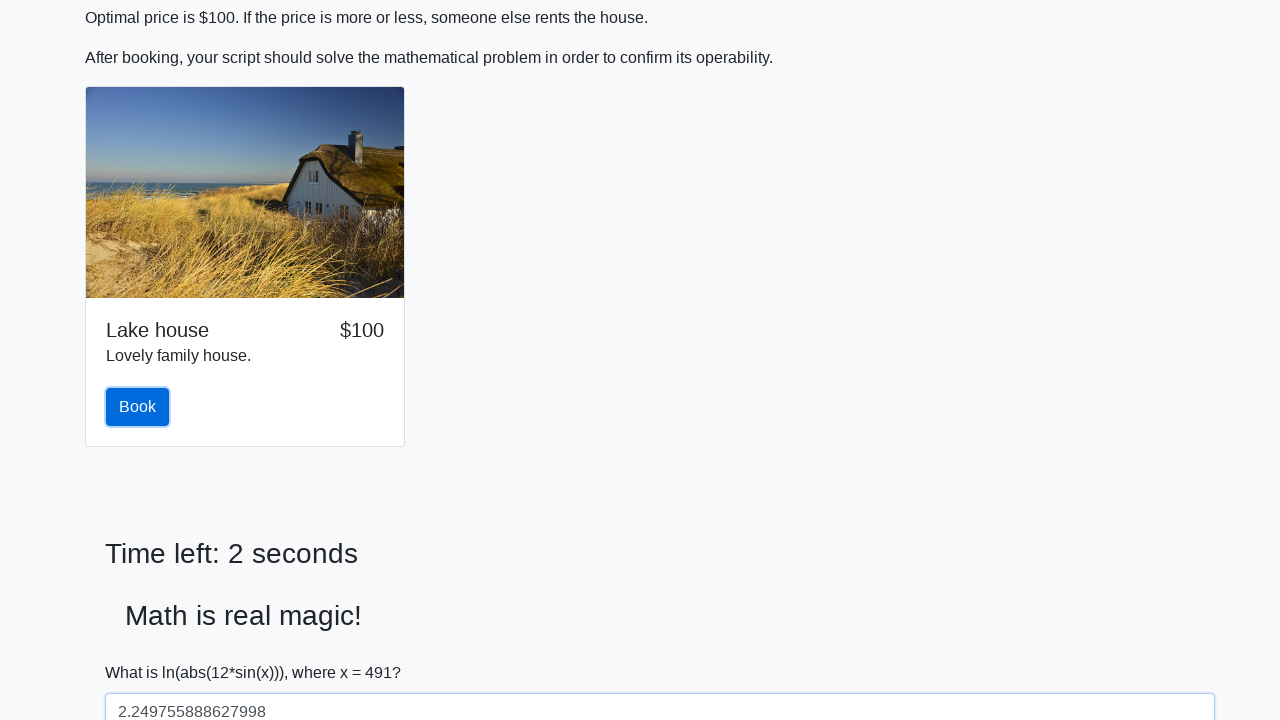

Clicked solve button to submit the answer at (143, 651) on #solve
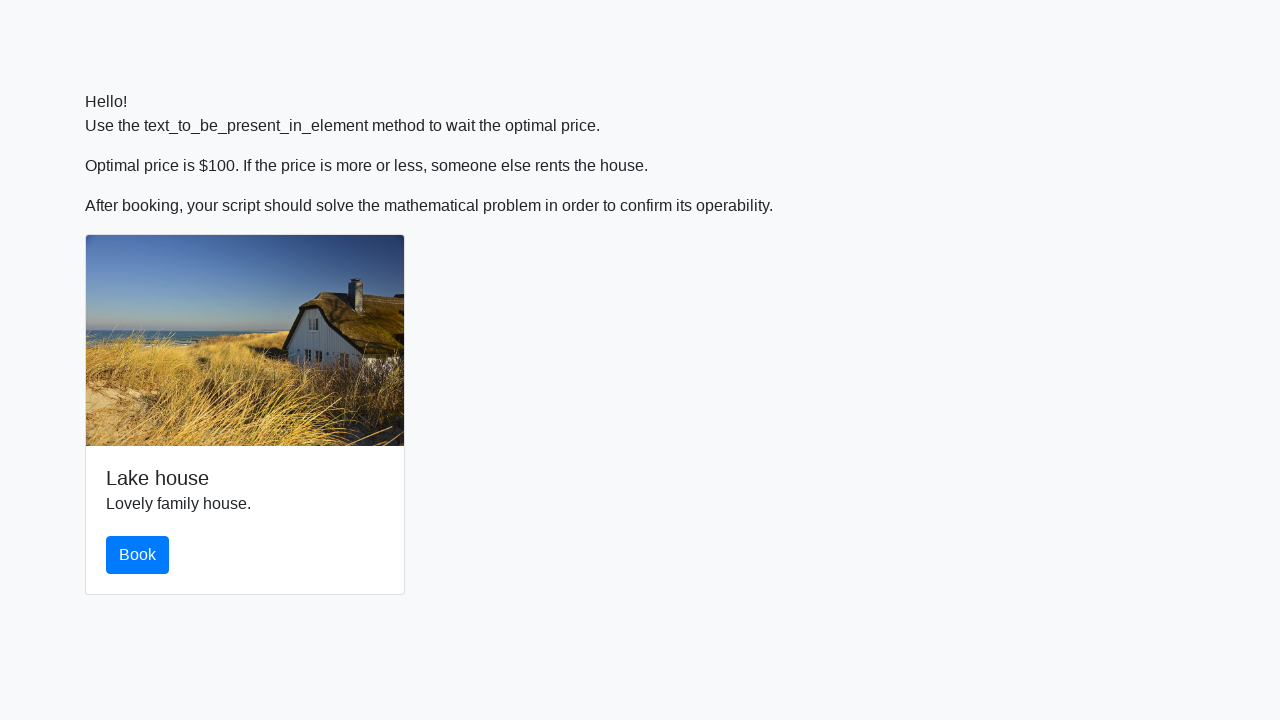

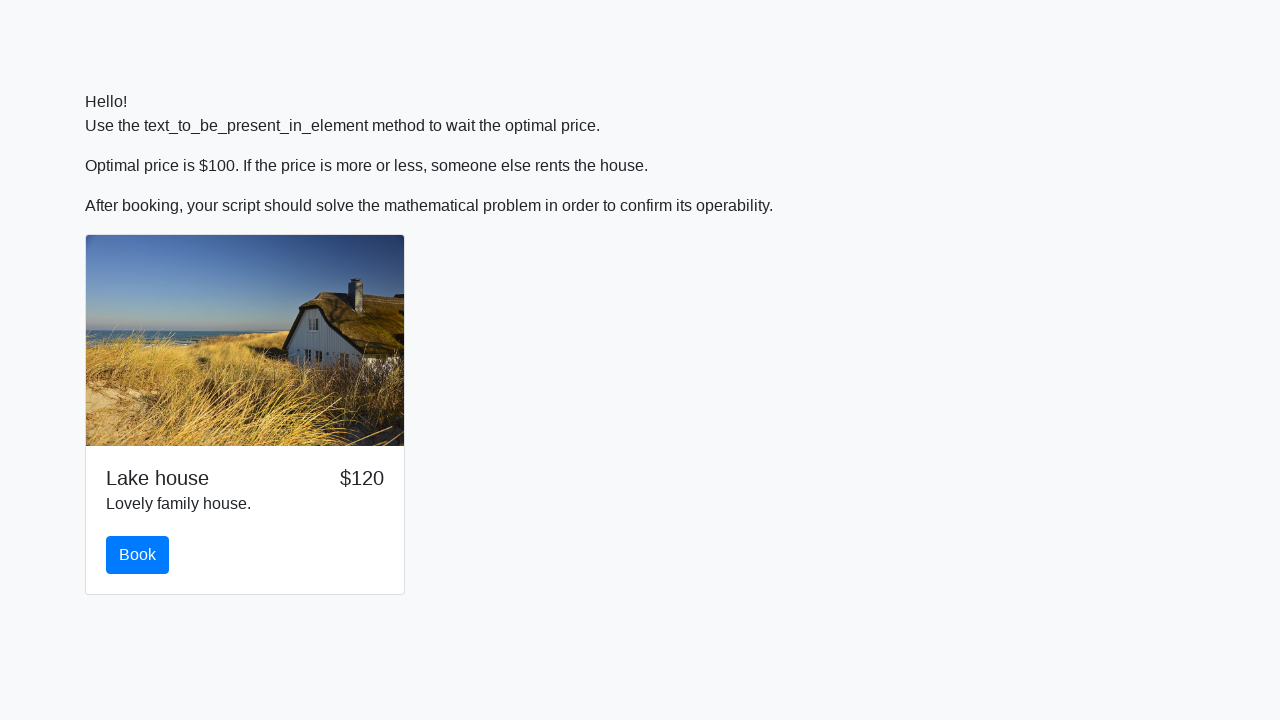